Navigates to TechPro Education homepage and verifies the page loads

Starting URL: https://www.techproeducation.com

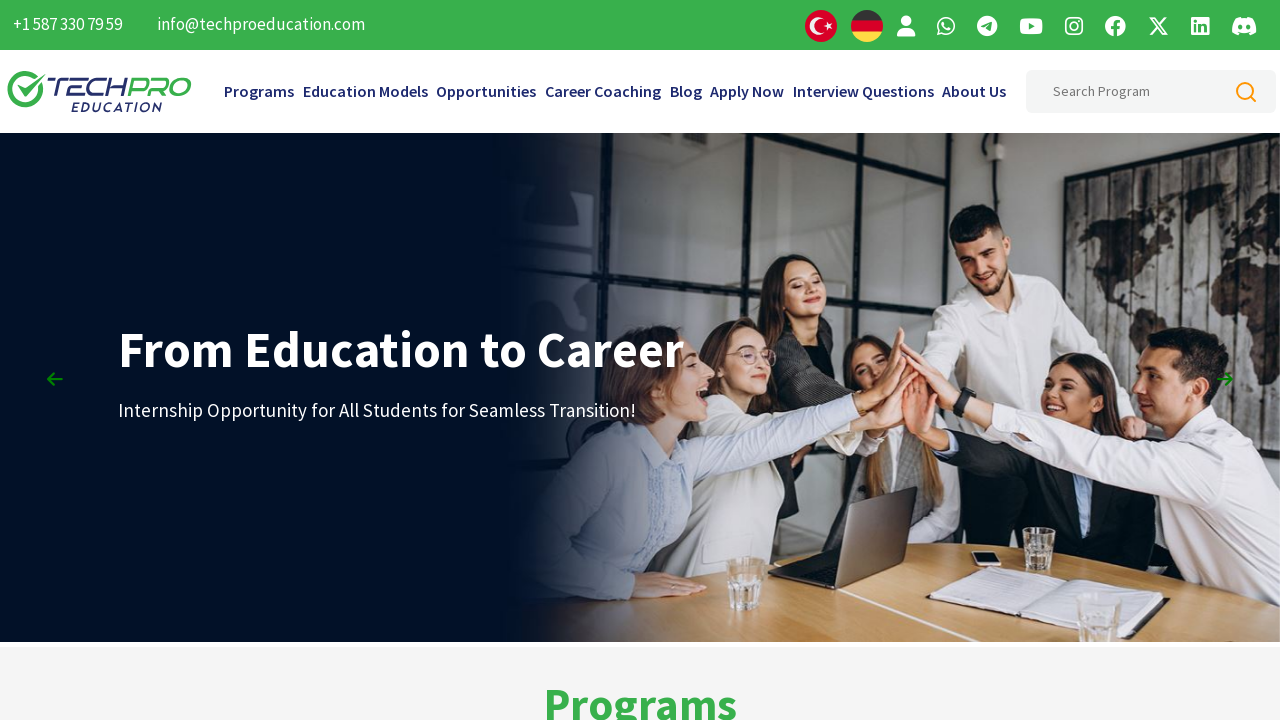

Navigated to TechPro Education homepage
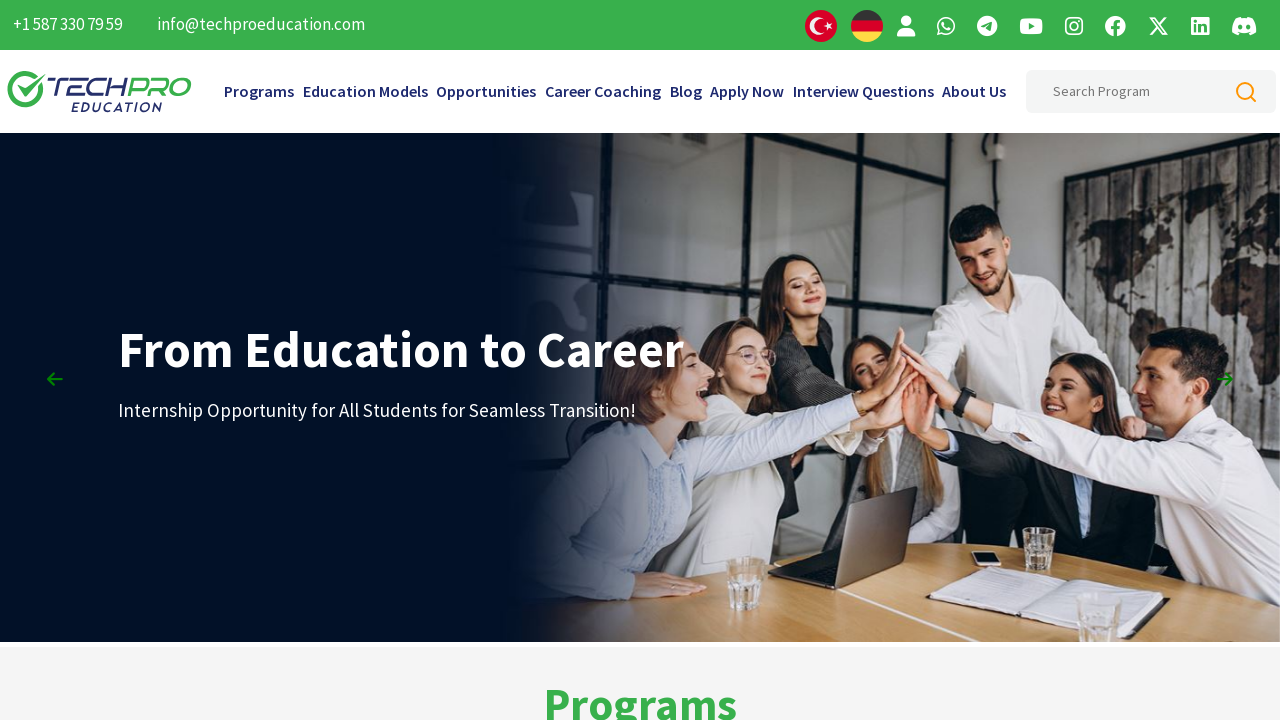

Page loaded - DOM content ready
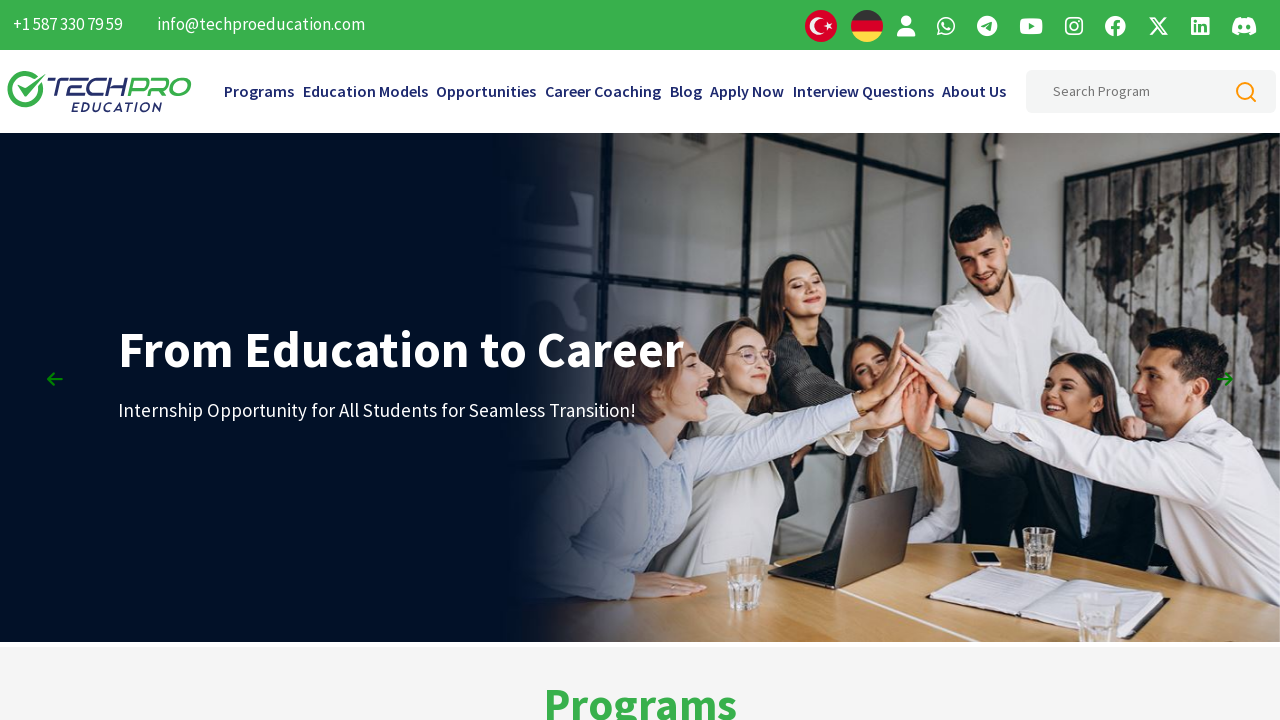

Verified page title is not empty
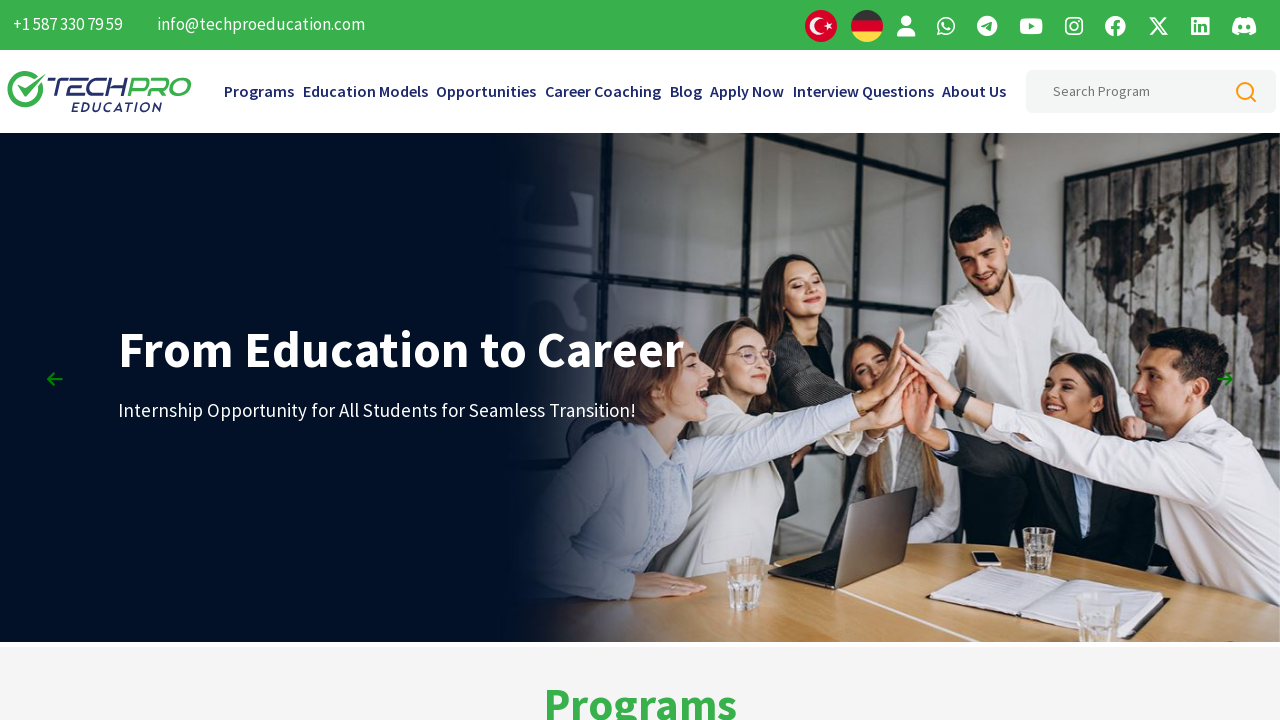

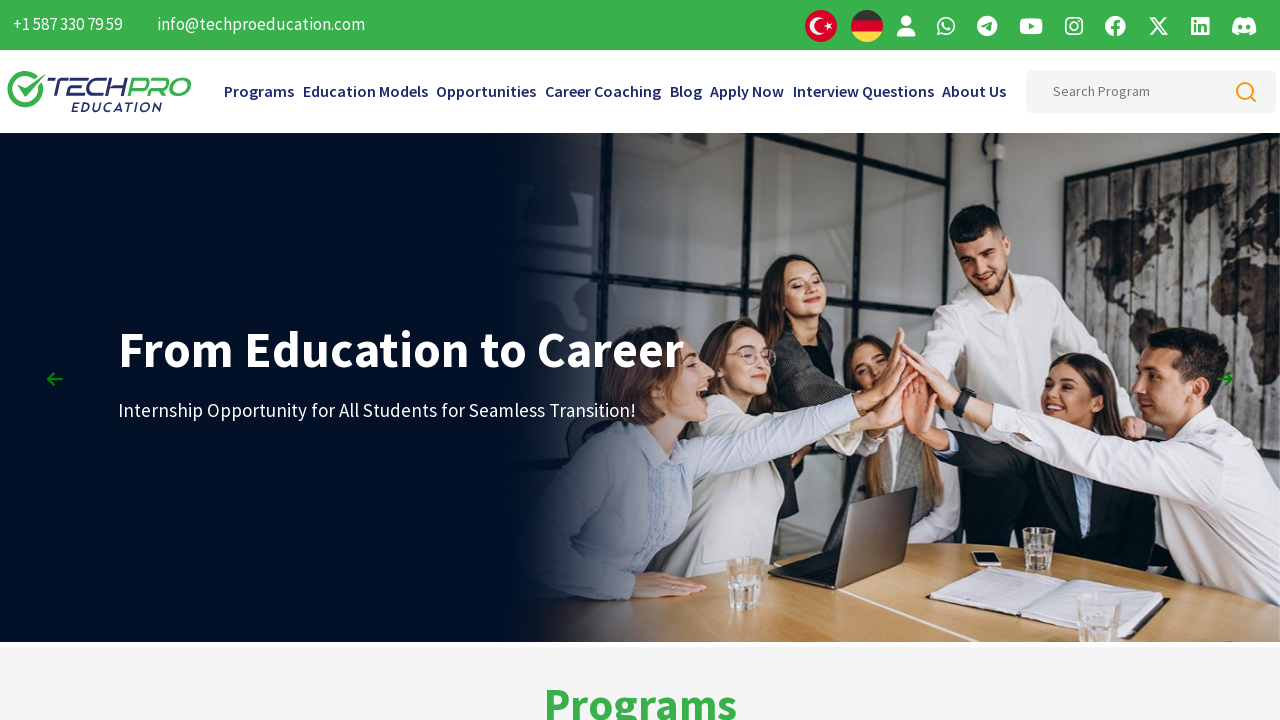